Tests opting out of A/B tests by adding an opt-out cookie before visiting the A/B test page, then navigating to verify the opt-out is in effect.

Starting URL: http://the-internet.herokuapp.com

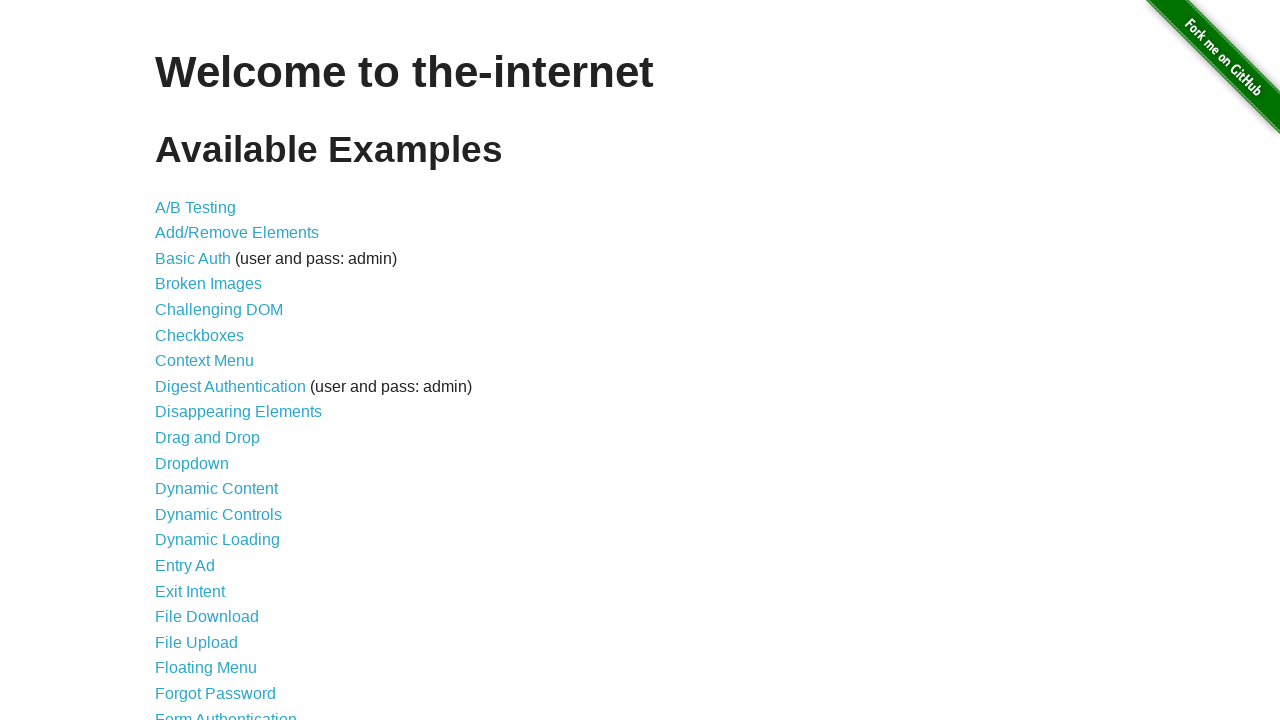

Added optimizelyOptOut cookie to opt out of A/B tests
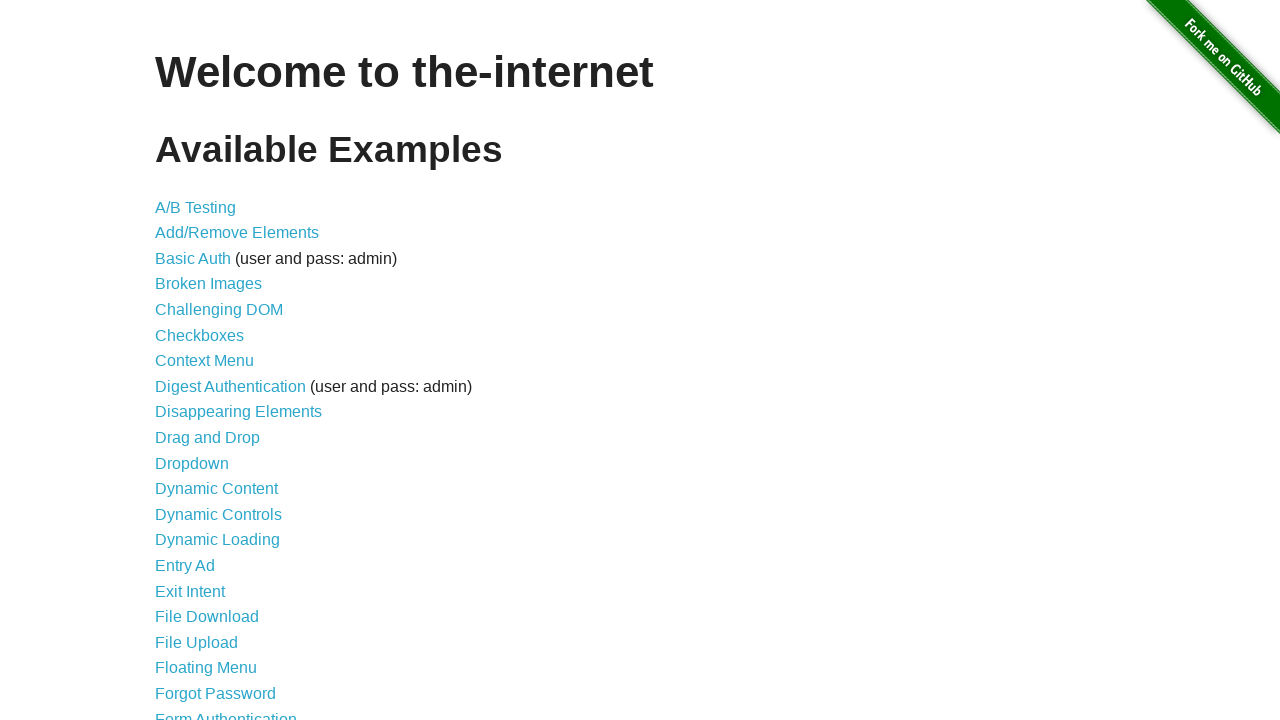

Navigated to A/B test page
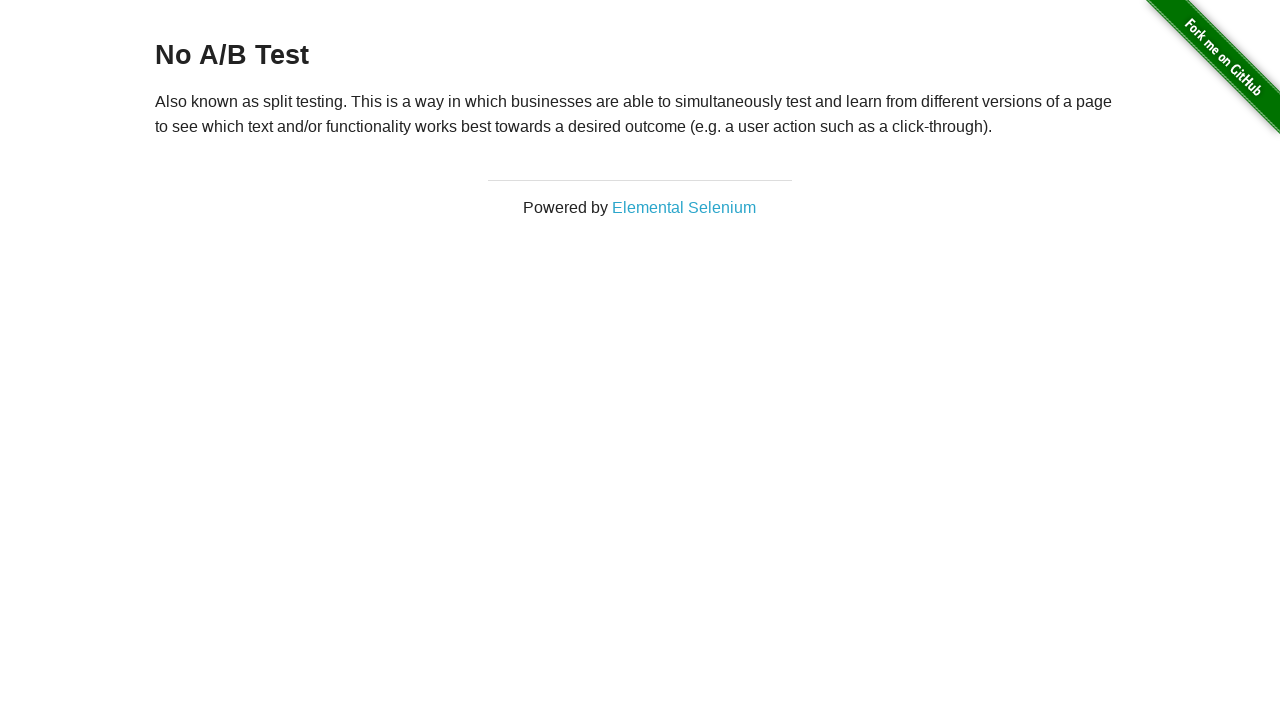

Located h3 heading element
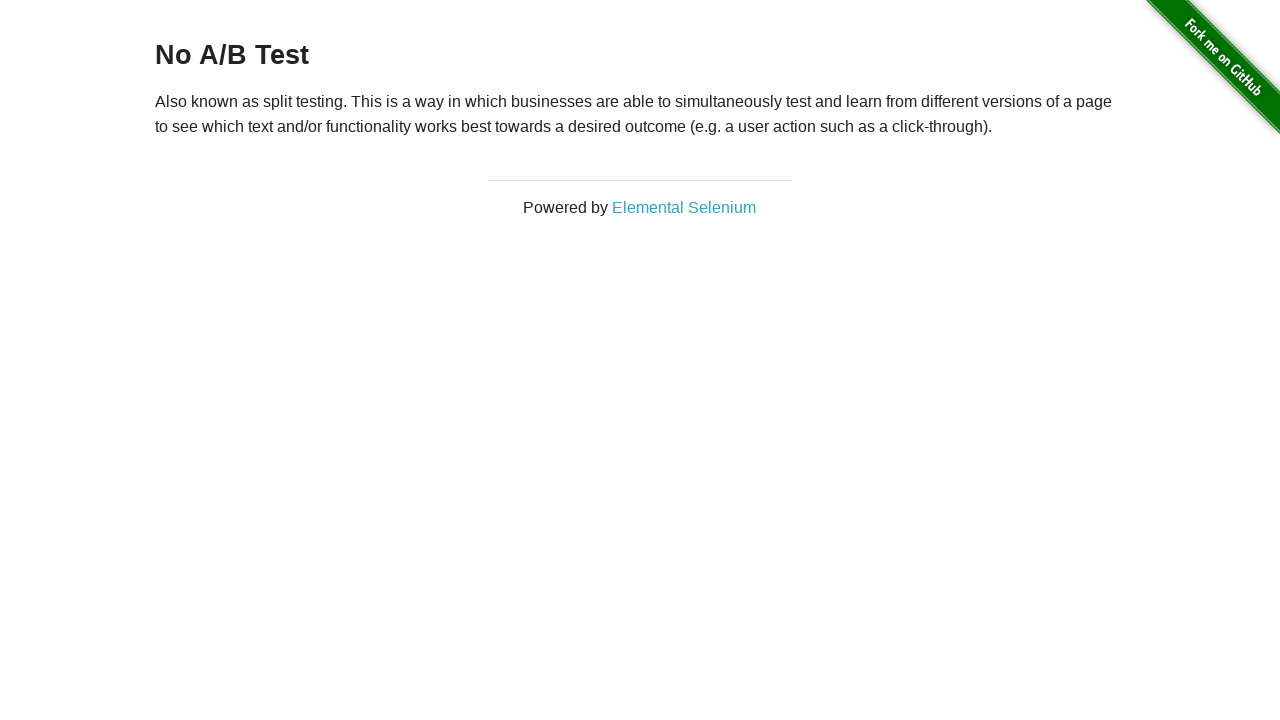

Waited for h3 heading to be visible
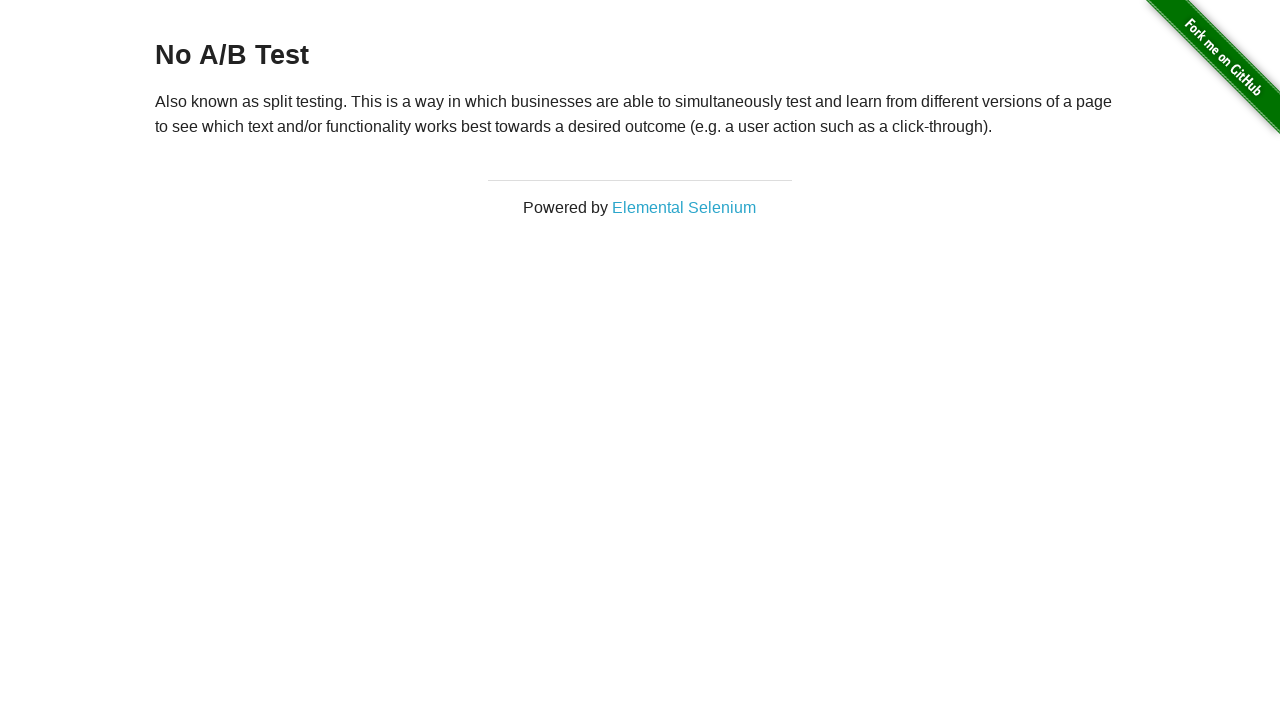

Retrieved heading text: 'No A/B Test'
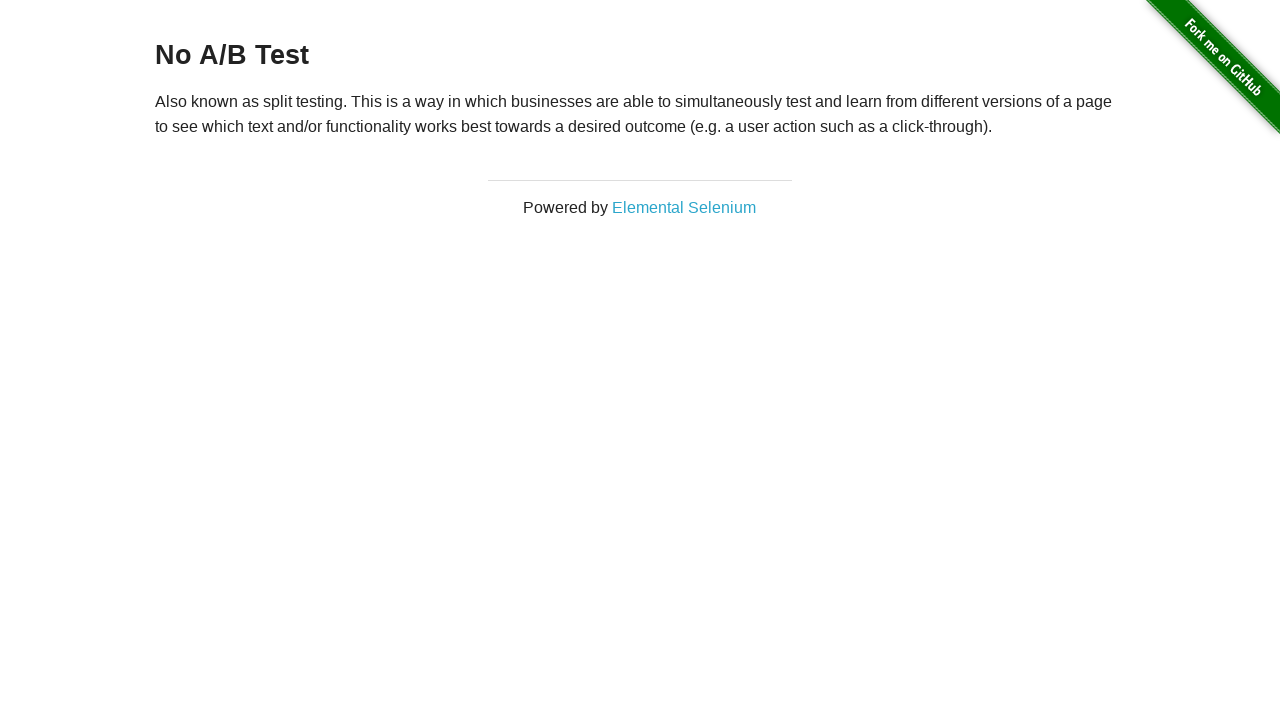

Verified opt-out is in effect - 'No A/B Test' heading confirmed
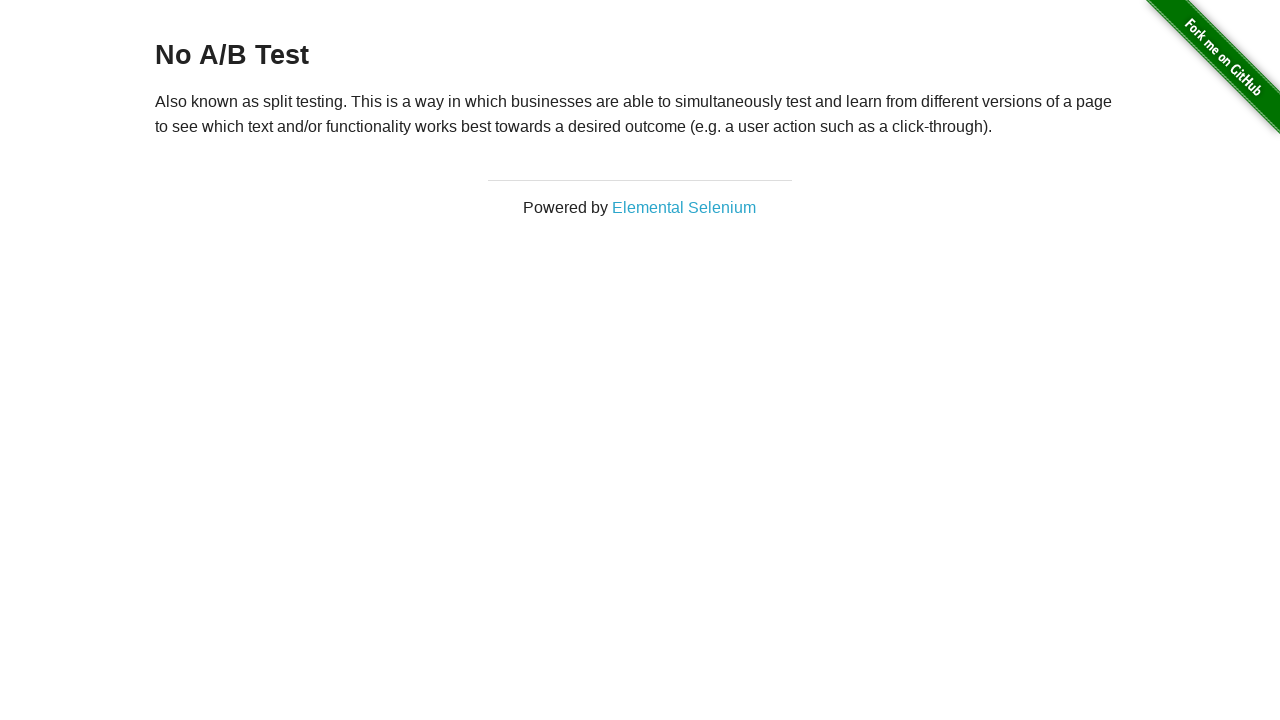

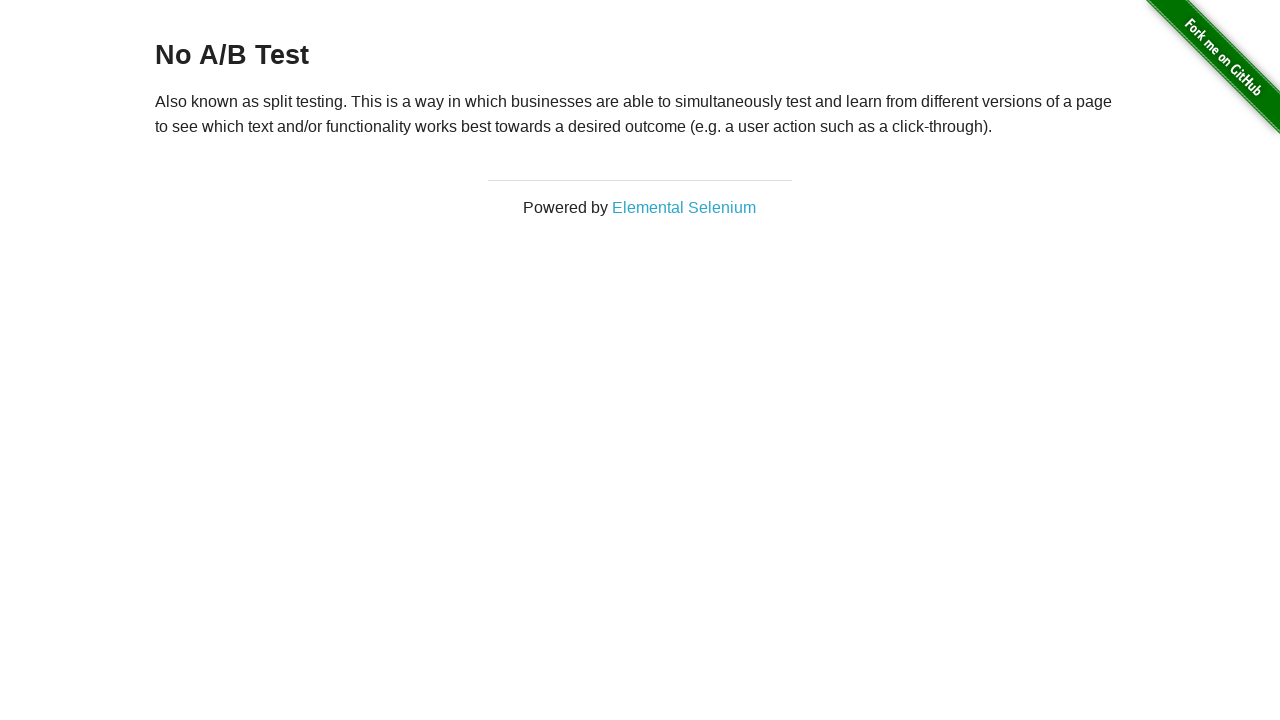